Tests checkbox functionality by verifying the count of checkboxes and checking one of them

Starting URL: https://www.qa-practice.com/elements/checkbox/mult_checkbox

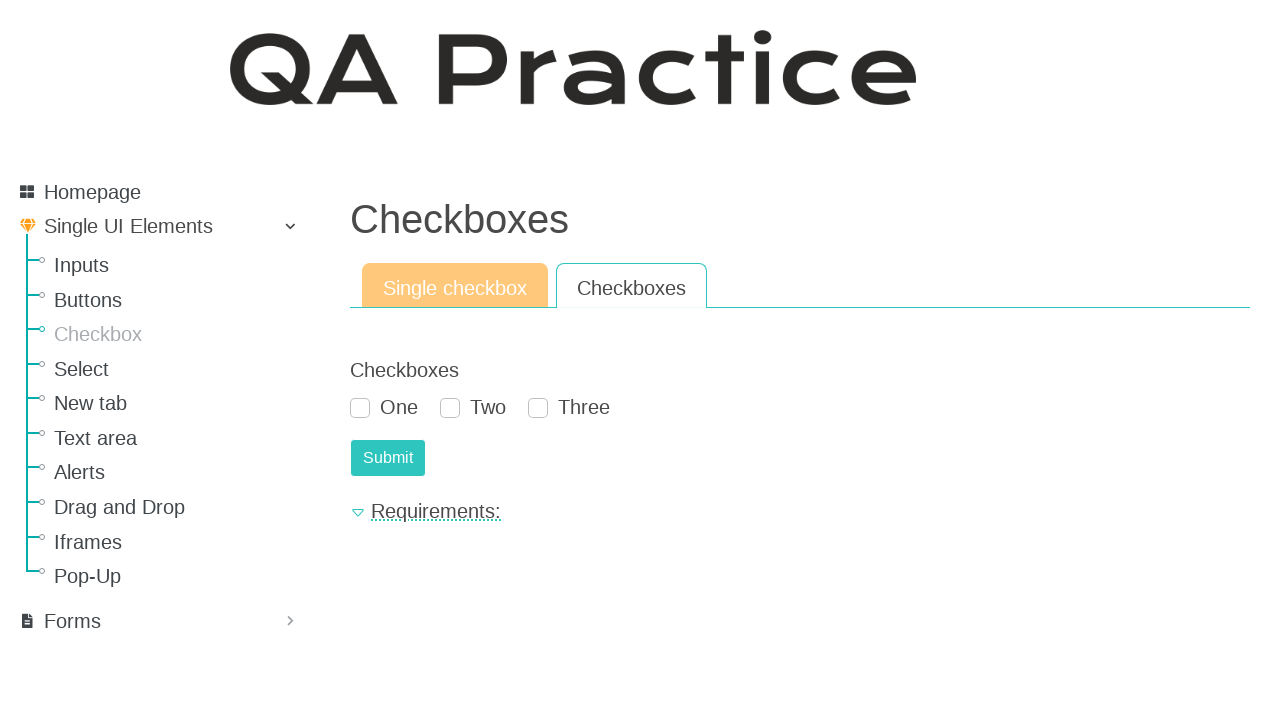

Verified there are 3 checkboxes on the page
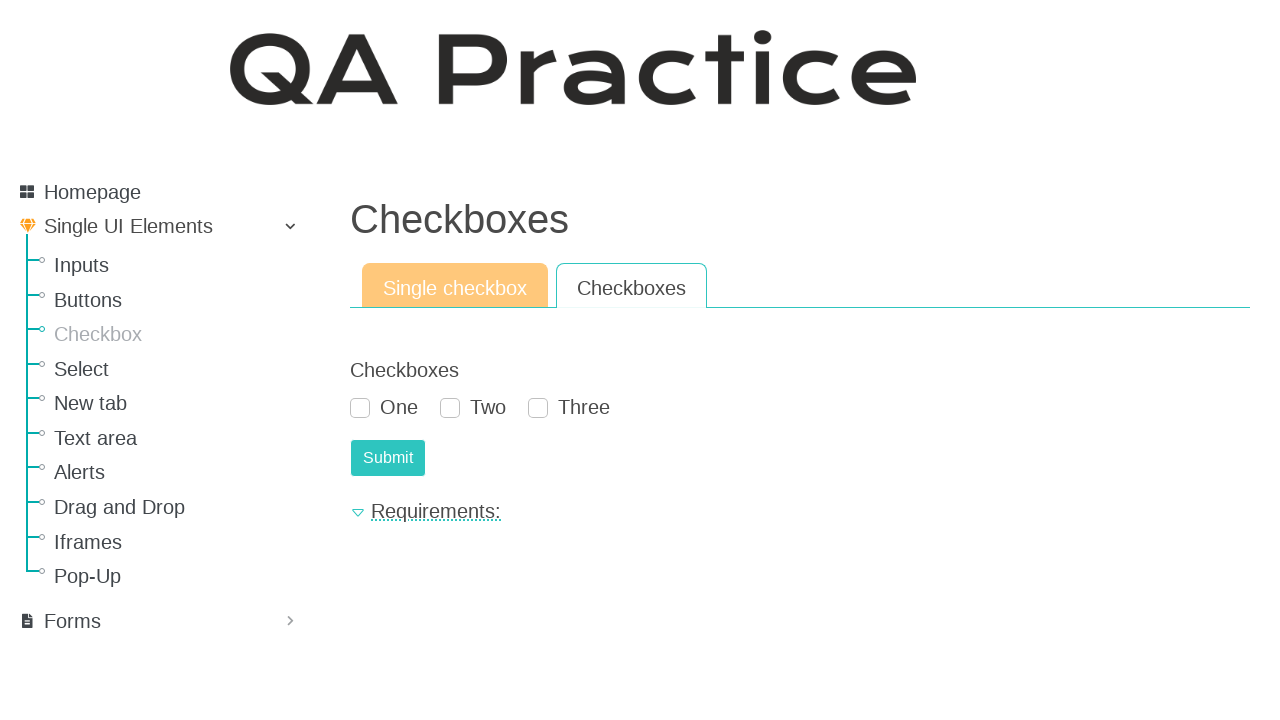

Checked the second checkbox (index 1) at (450, 408) on input[type="checkbox"] >> nth=1
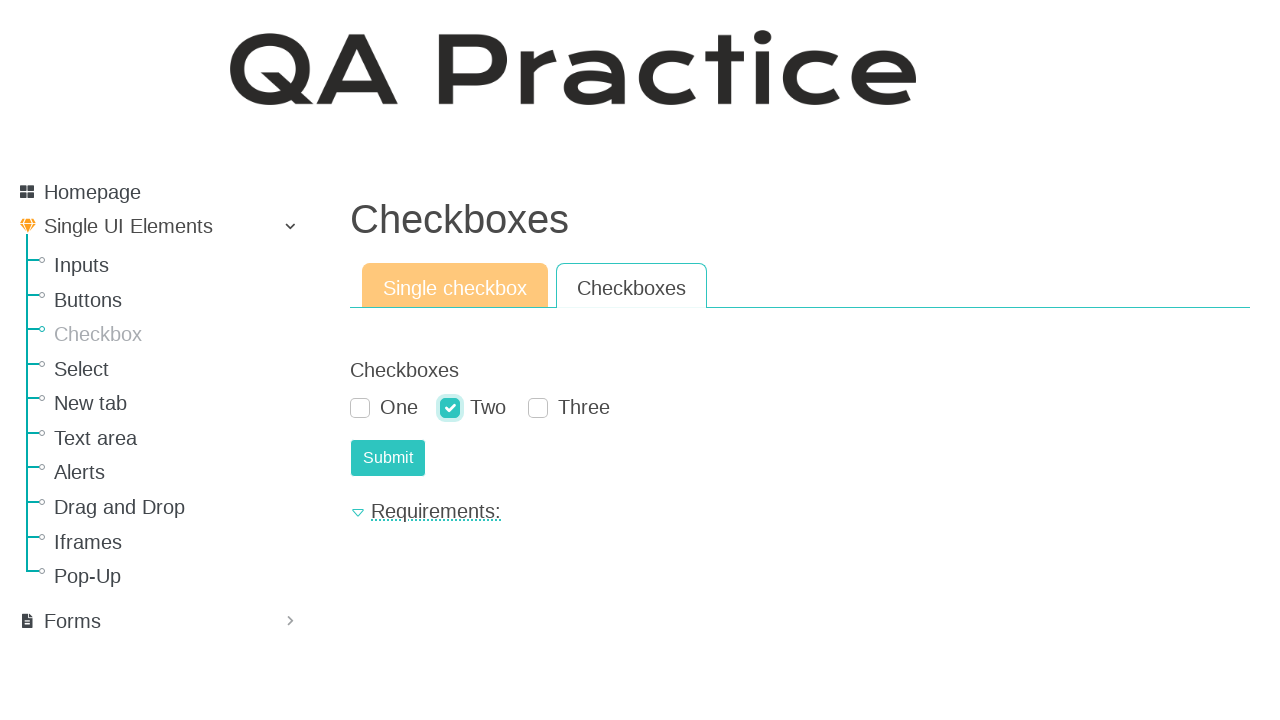

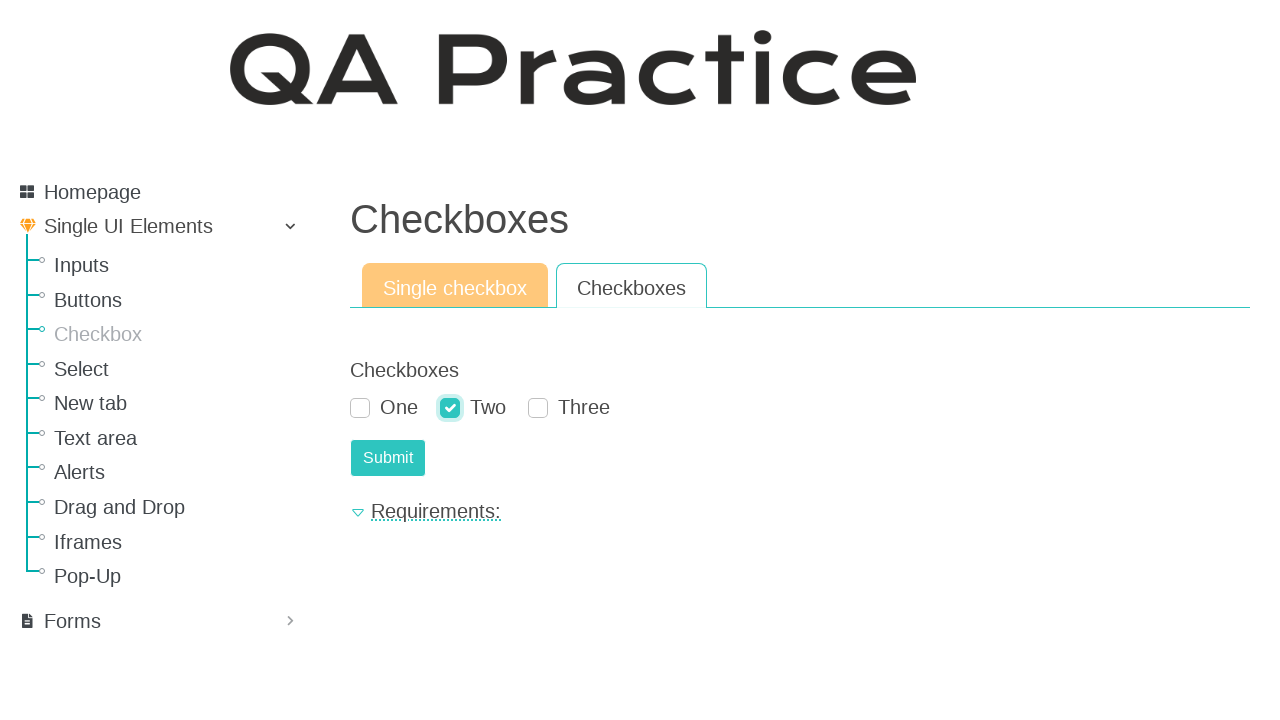